Adds a person via localStorage and verifies the name appears in the list

Starting URL: https://tc-1-final-parte1.vercel.app/tabelaCadastro.html

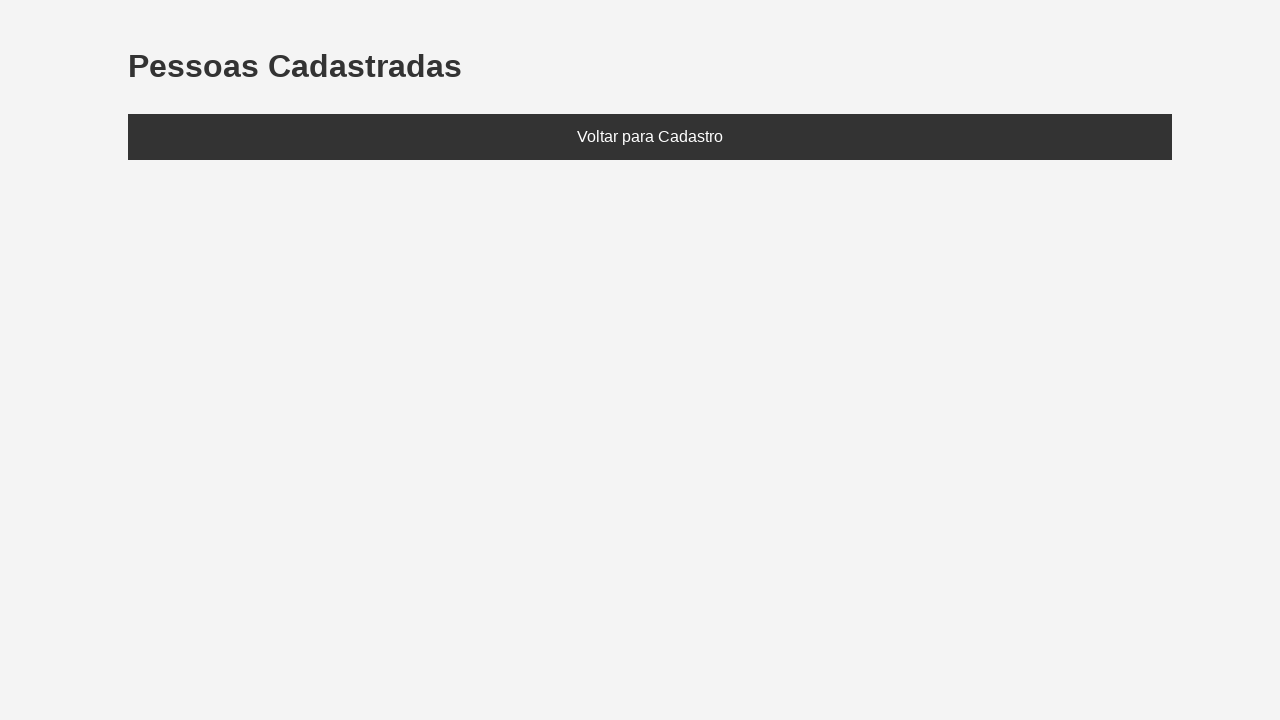

Set localStorage with person object containing Carlos, age 40
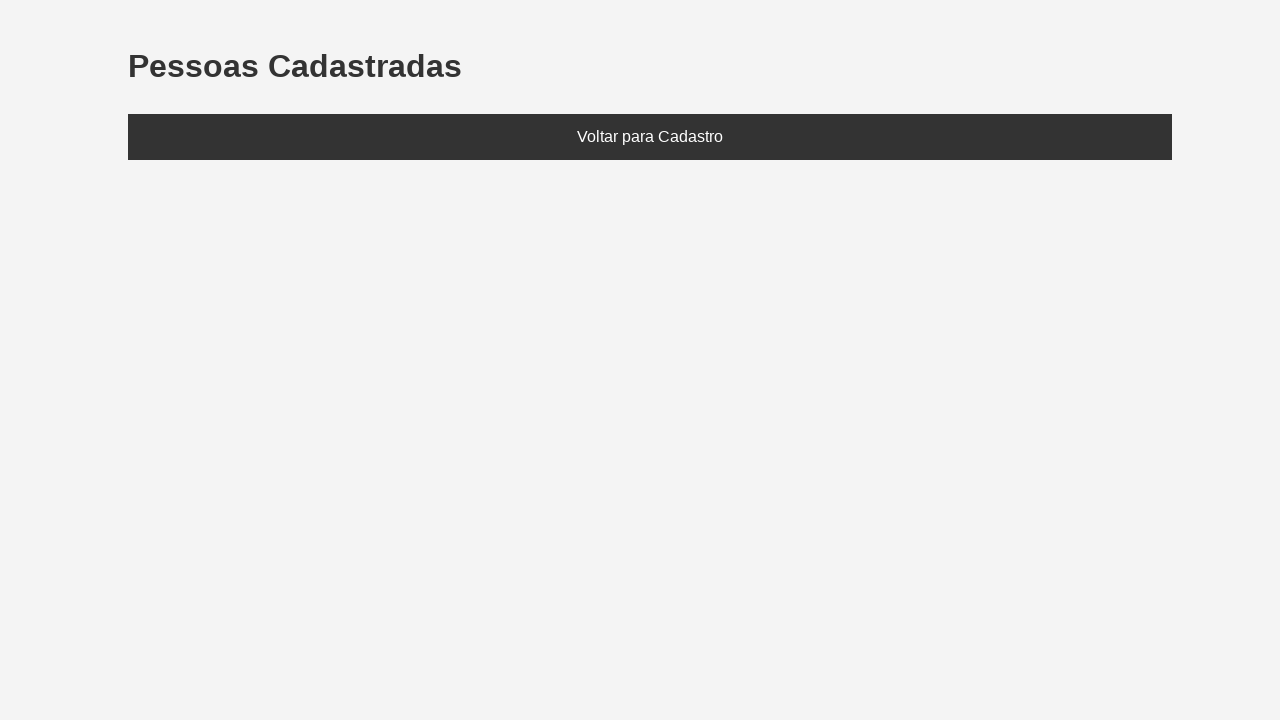

Reloaded page to load data from localStorage
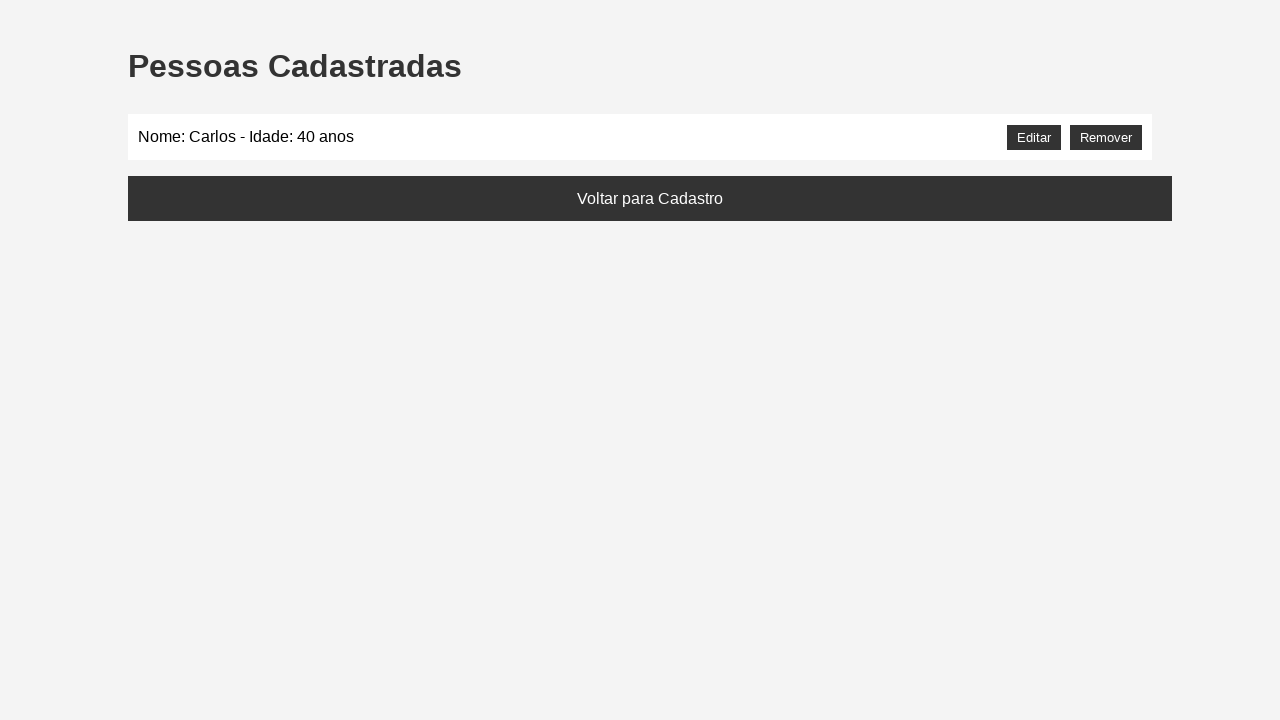

Located the people list element (#listaPessoas)
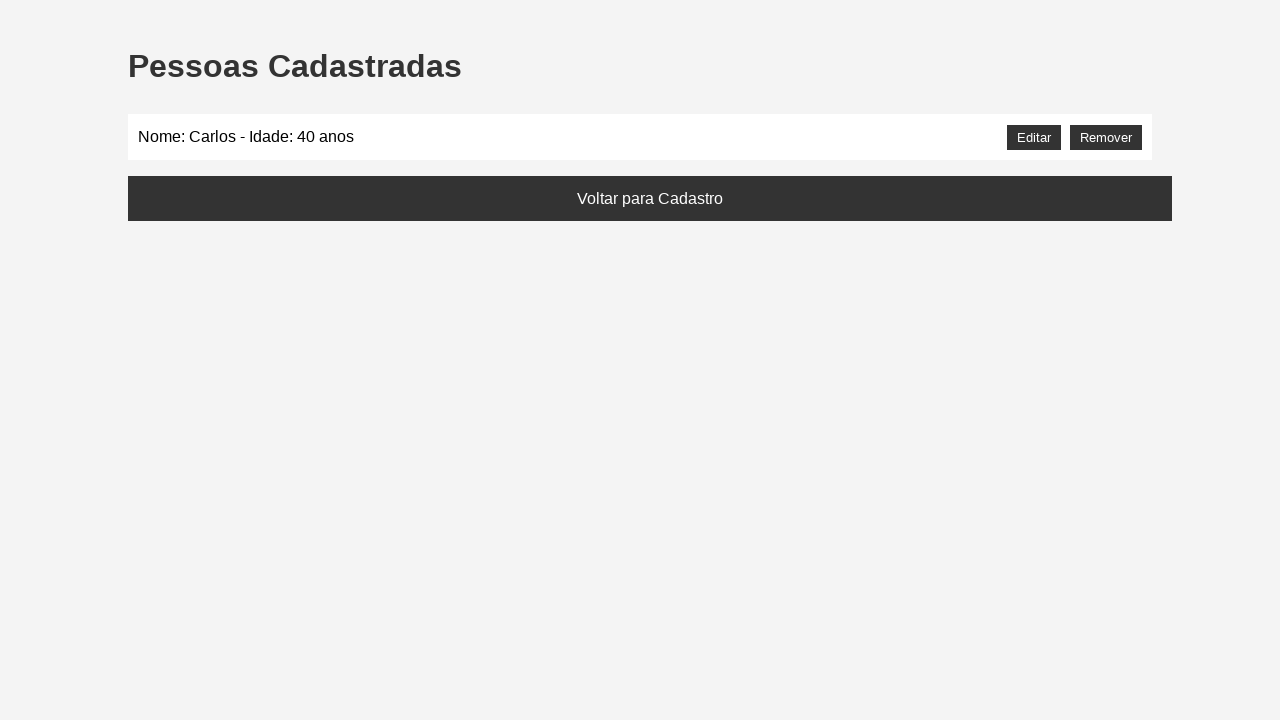

Verified that 'Carlos' appears in the people list
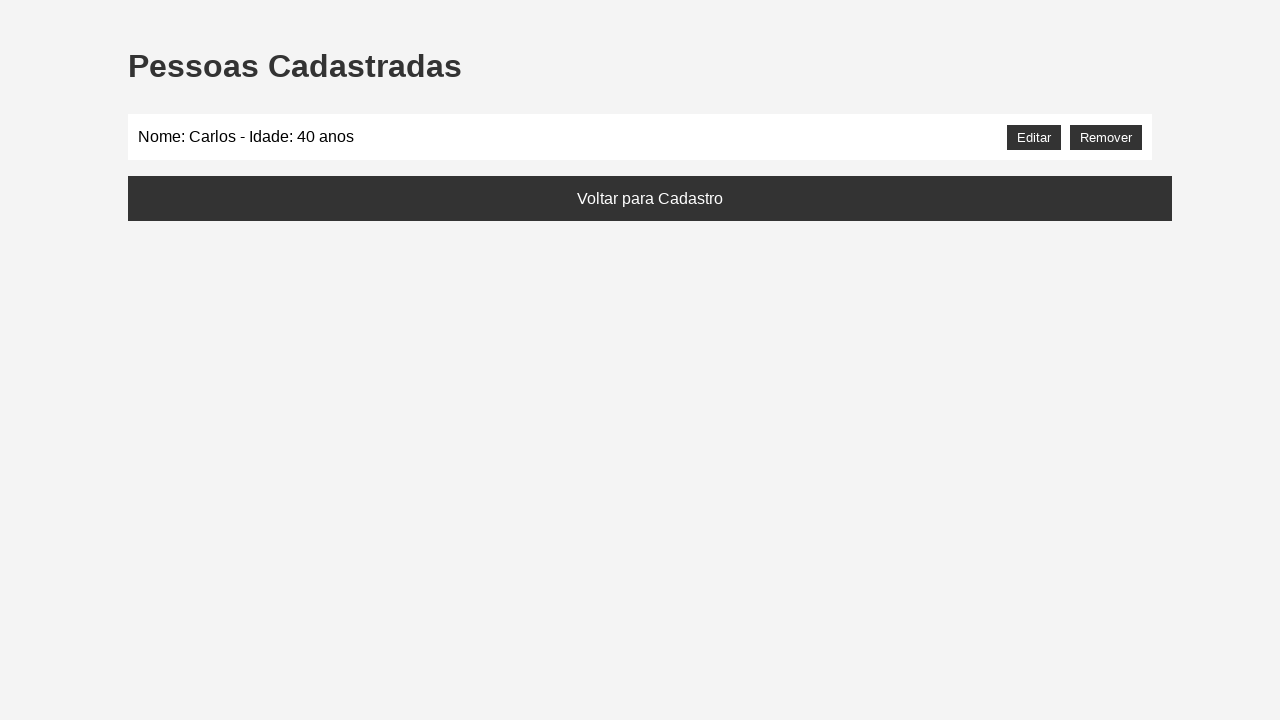

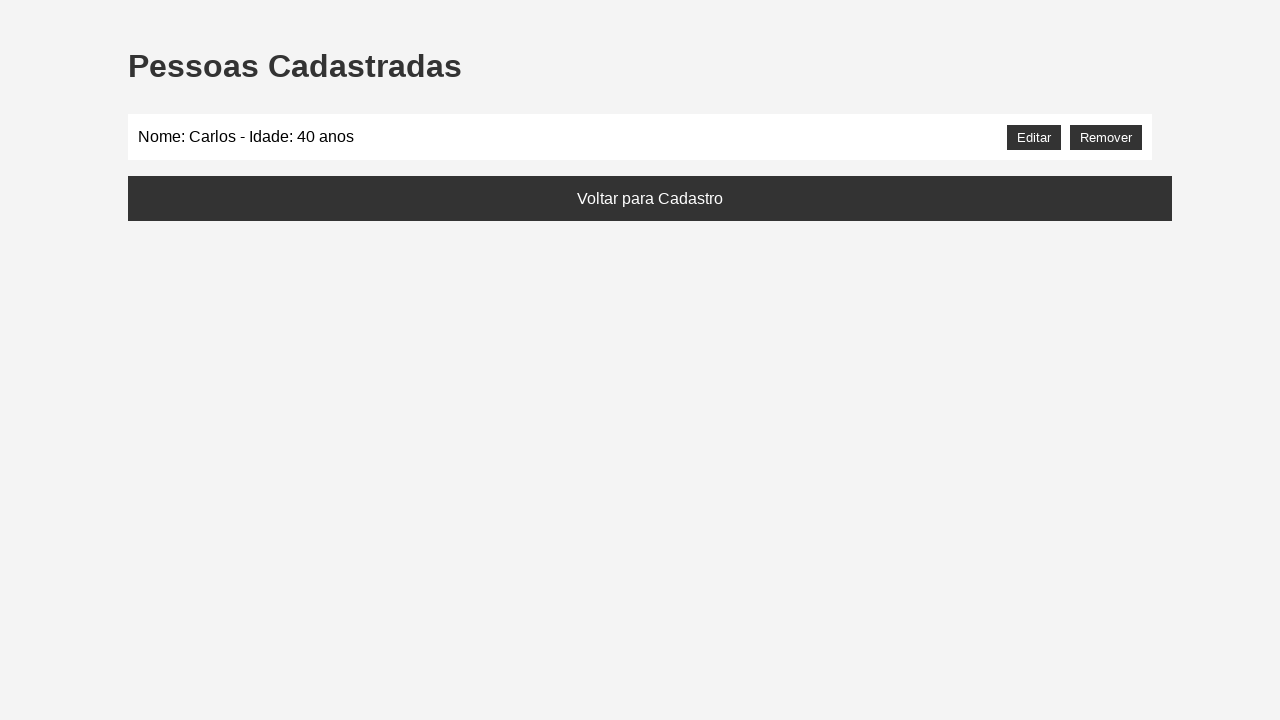